Tests checkbox functionality by navigating to checkboxes page and toggling checkbox states

Starting URL: https://the-internet.herokuapp.com/

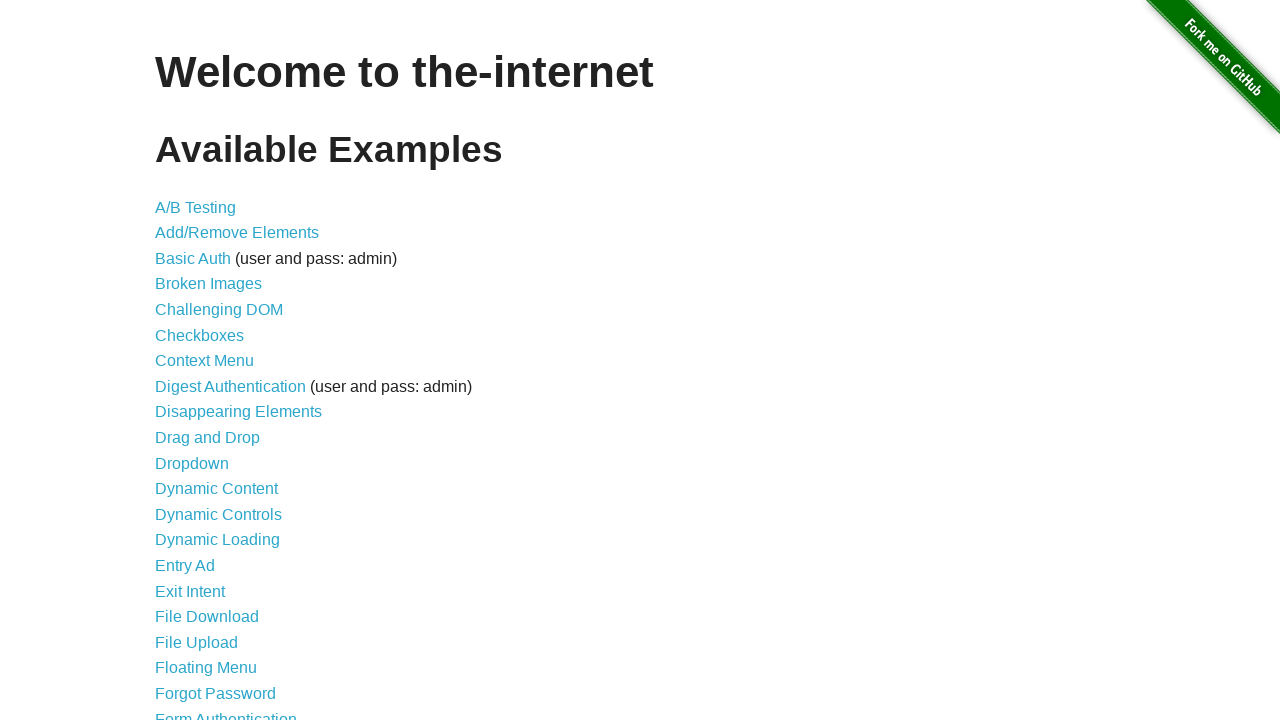

Clicked link to navigate to checkboxes page at (200, 335) on xpath=//a[@href='/checkboxes']
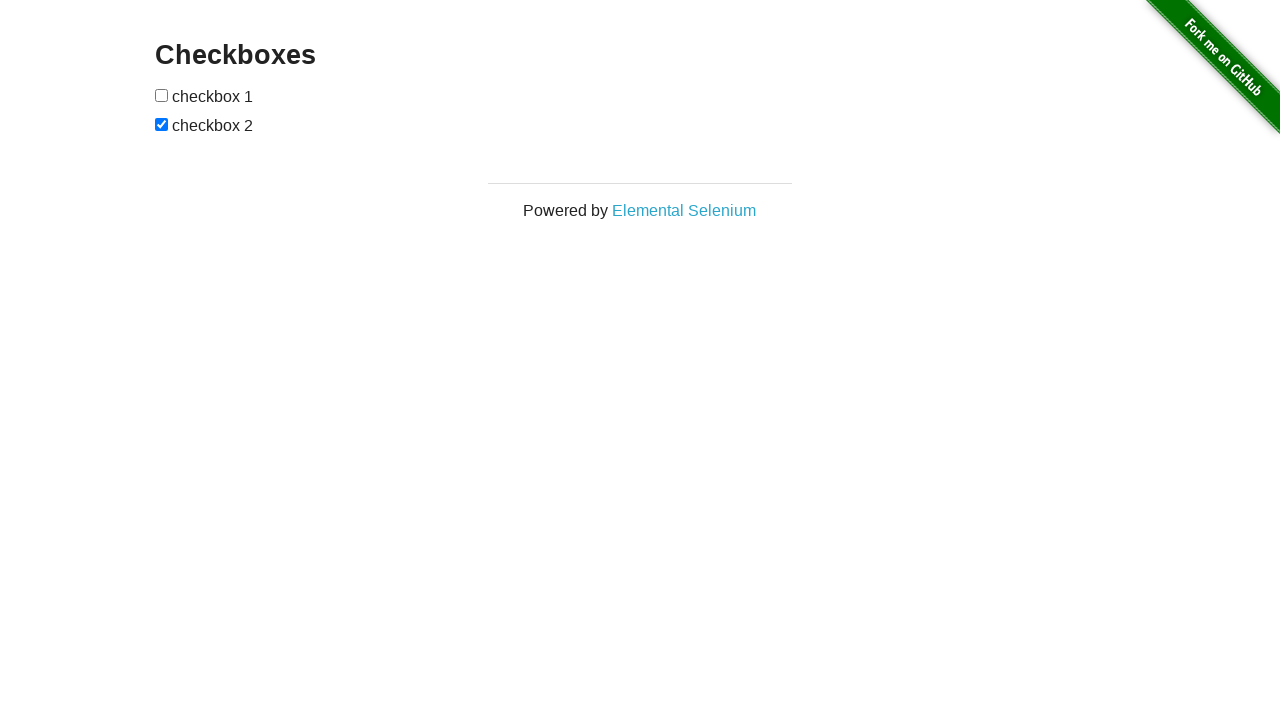

Located first checkbox element
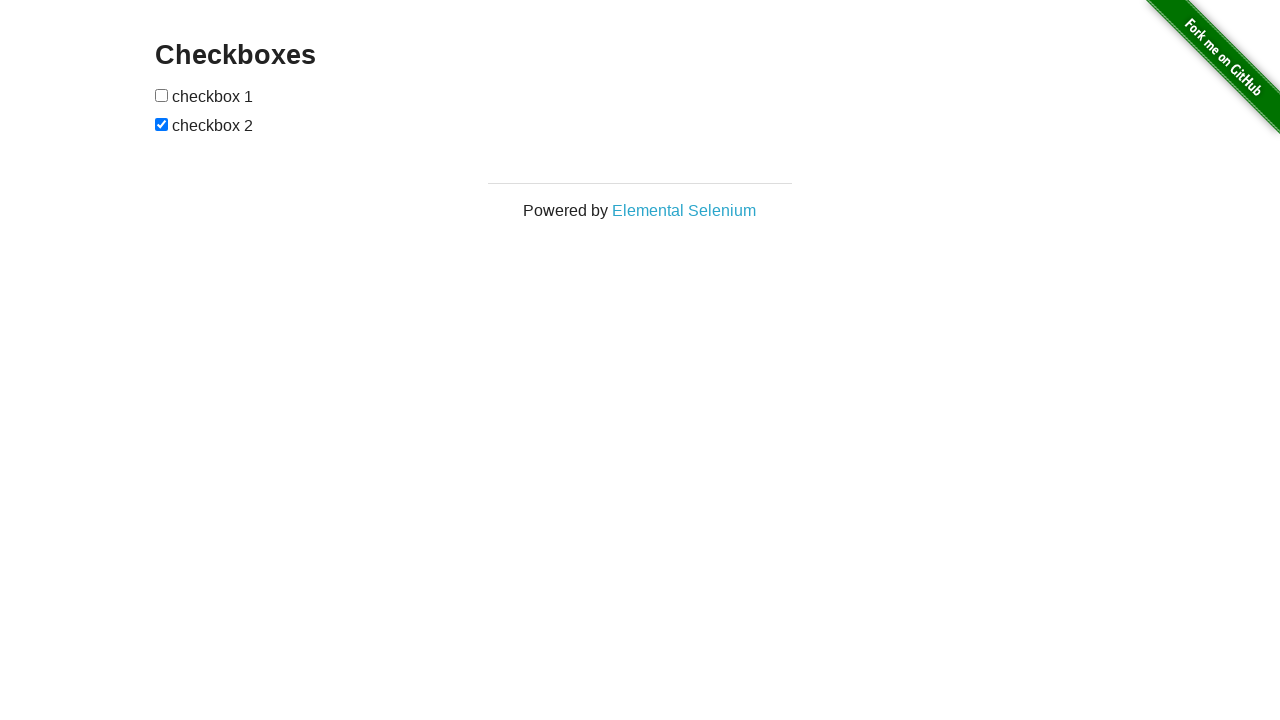

Located second checkbox element
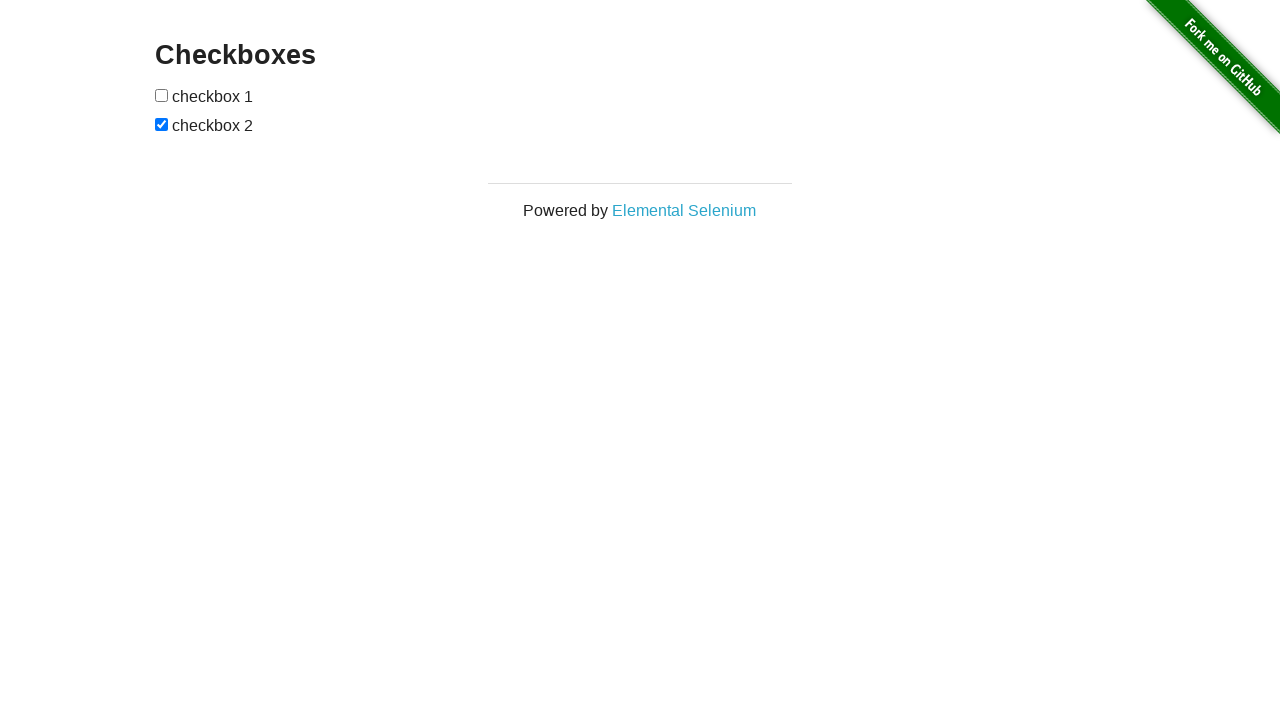

Clicked first checkbox to check it at (162, 95) on (//input[@type='checkbox'])[1]
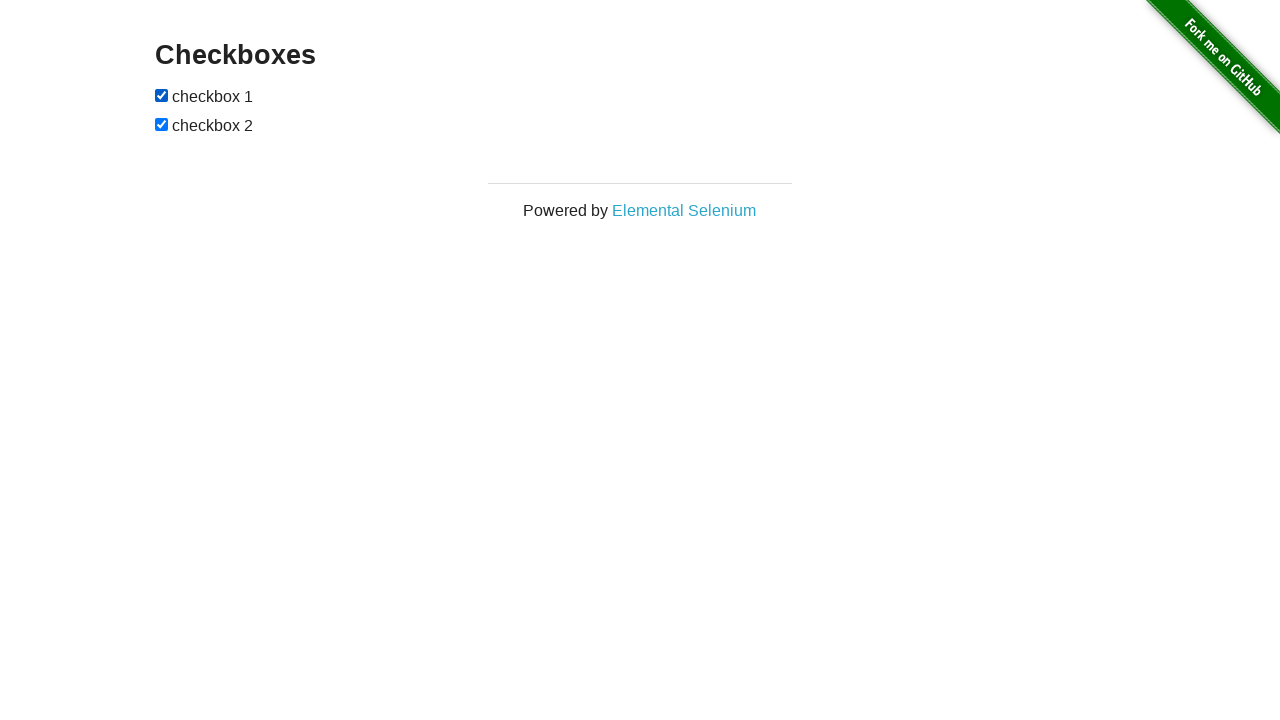

Asserted that first checkbox is now checked
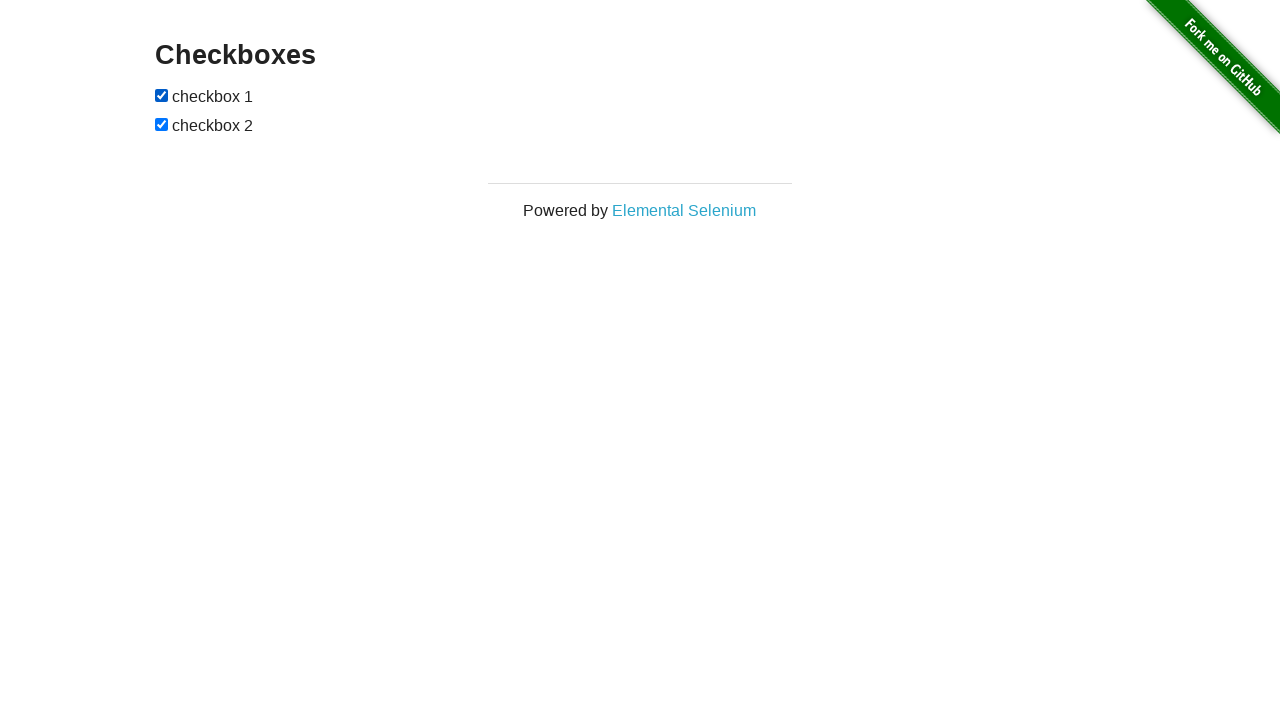

Clicked second checkbox to uncheck it at (162, 124) on (//input[@type='checkbox'])[2]
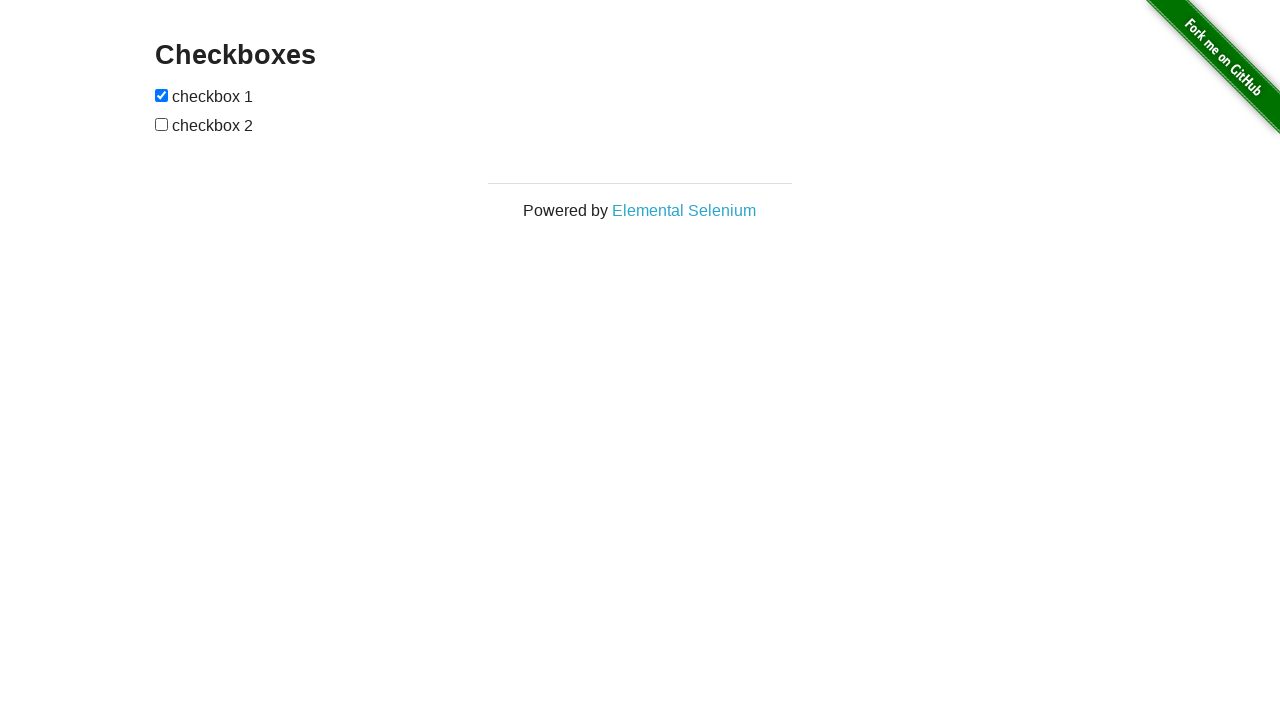

Asserted that second checkbox is now unchecked
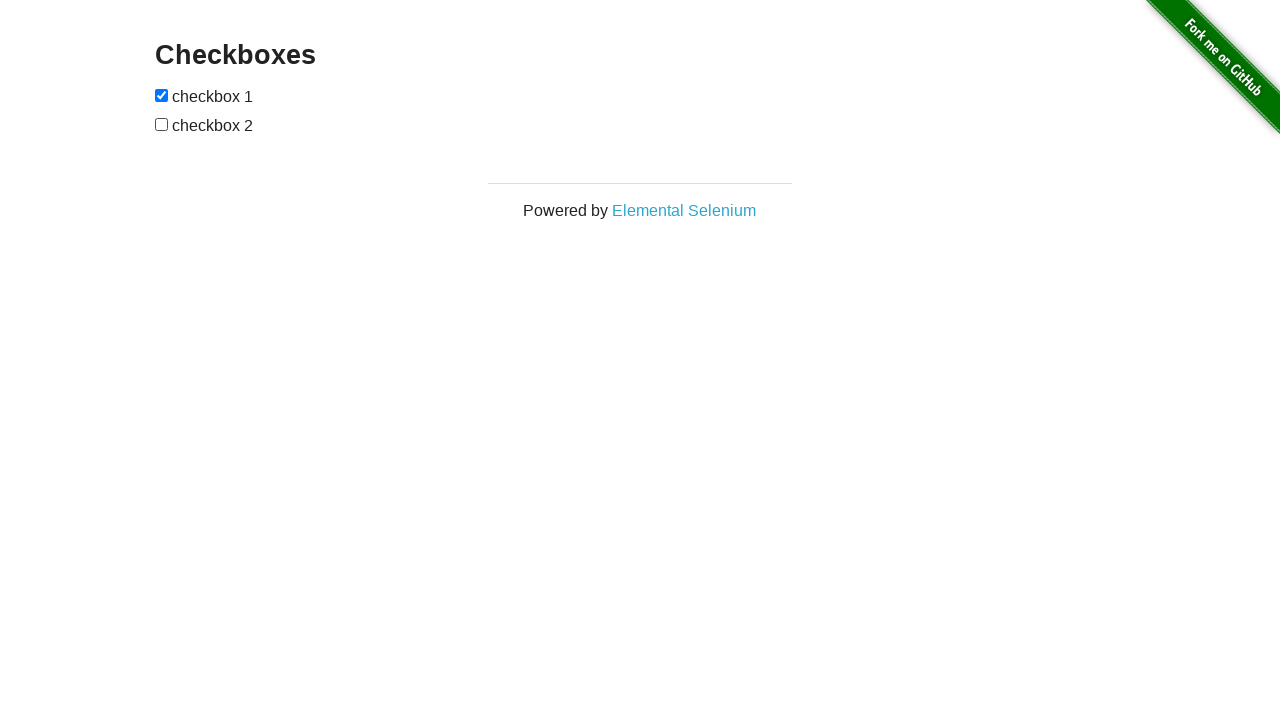

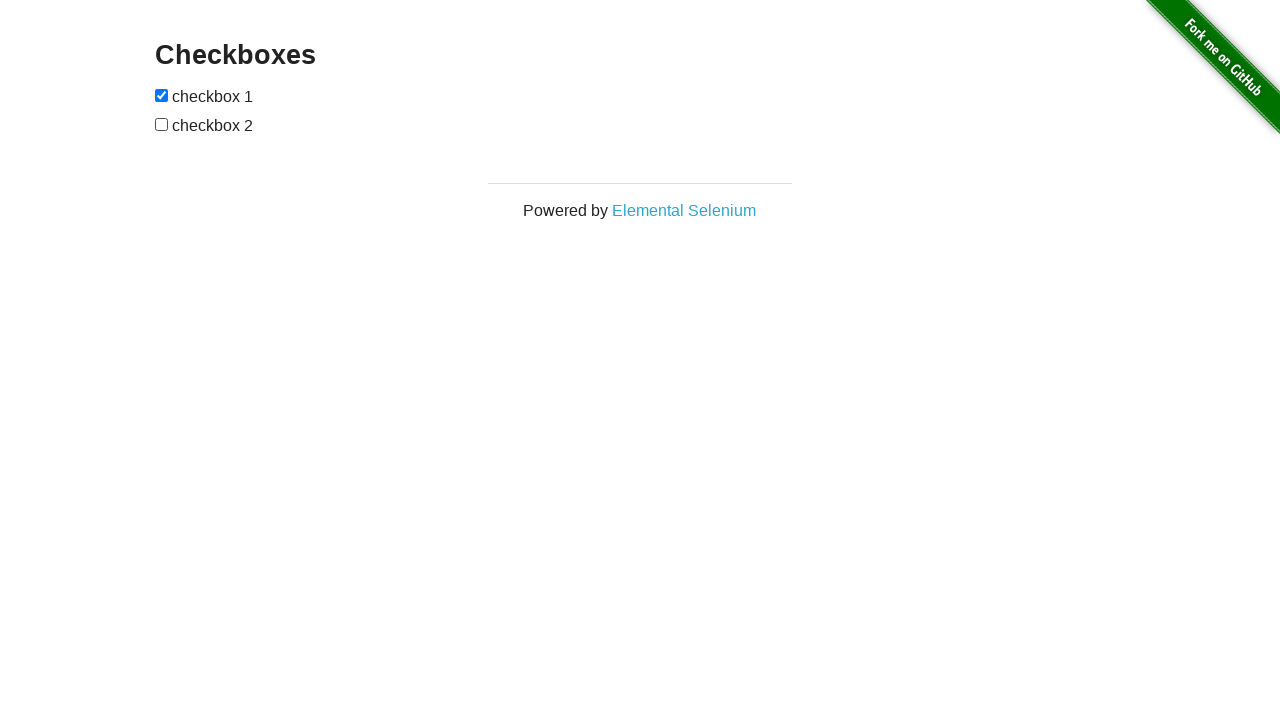